Tests the Playwright homepage by verifying the page title contains "Playwright", checking the "Get started" link has the correct href attribute, clicking it, and verifying navigation to the intro page.

Starting URL: https://playwright.dev

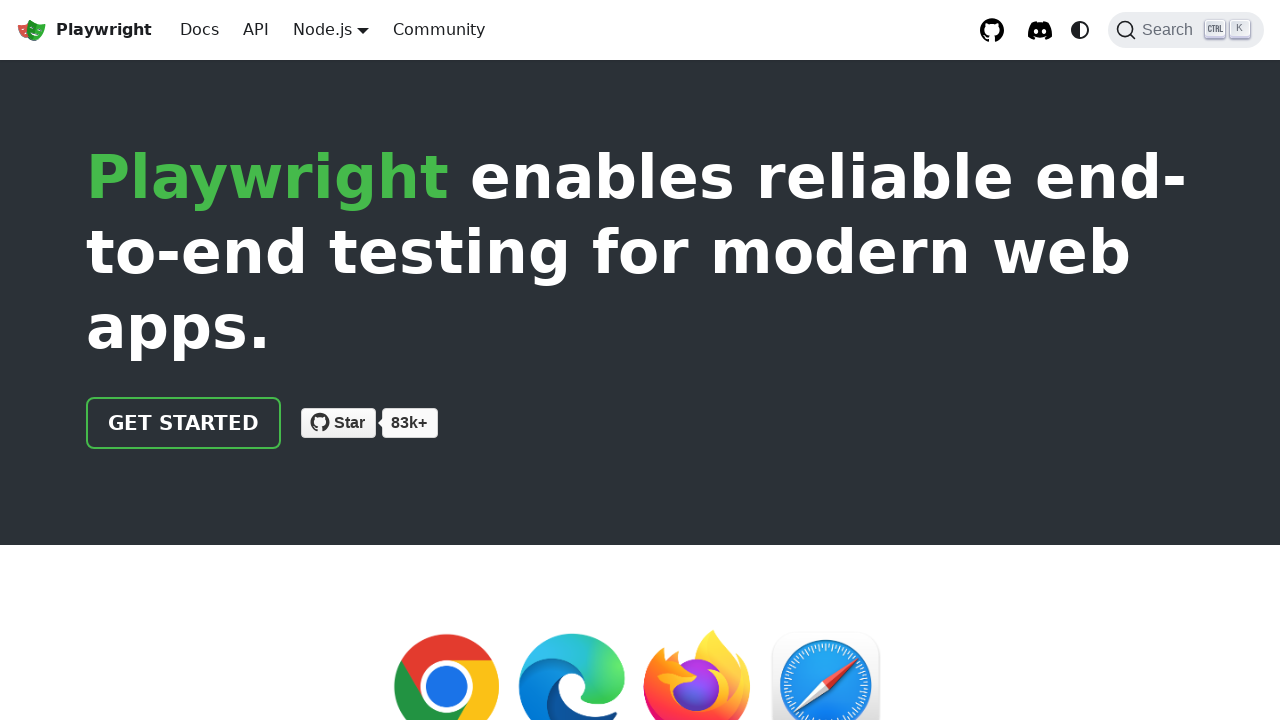

Verified page title contains 'Playwright'
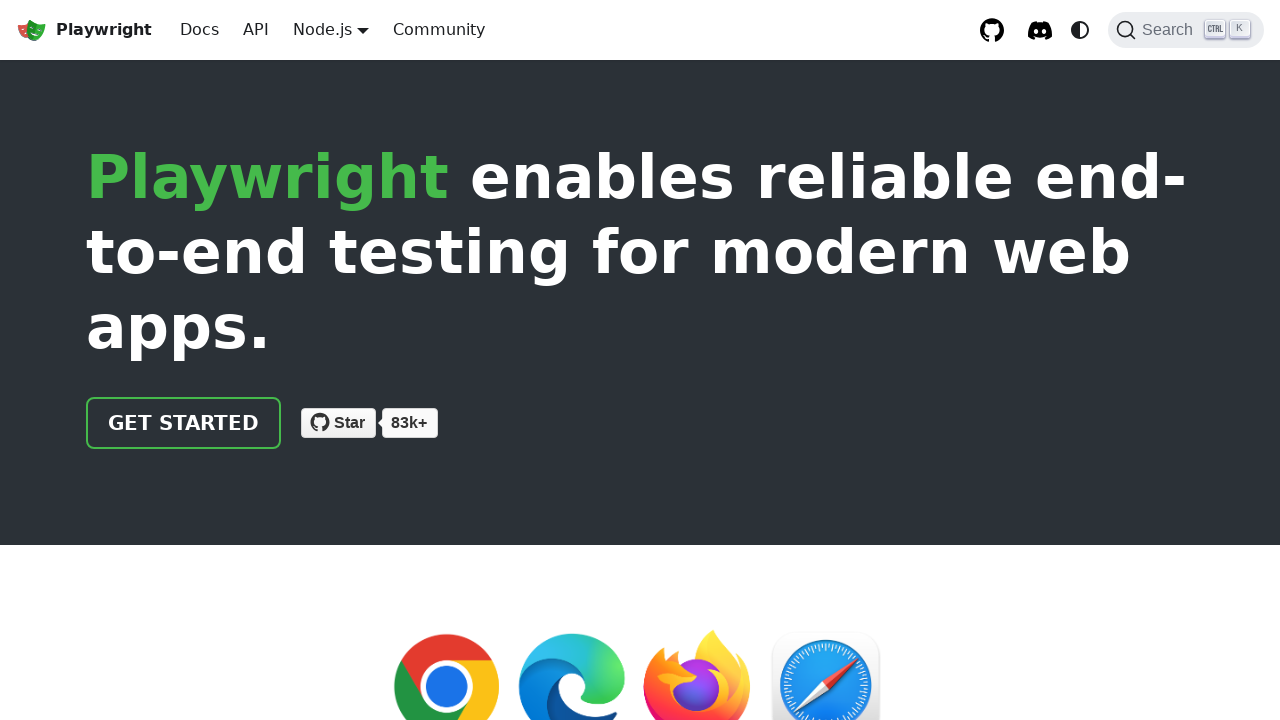

Located 'Get started' link
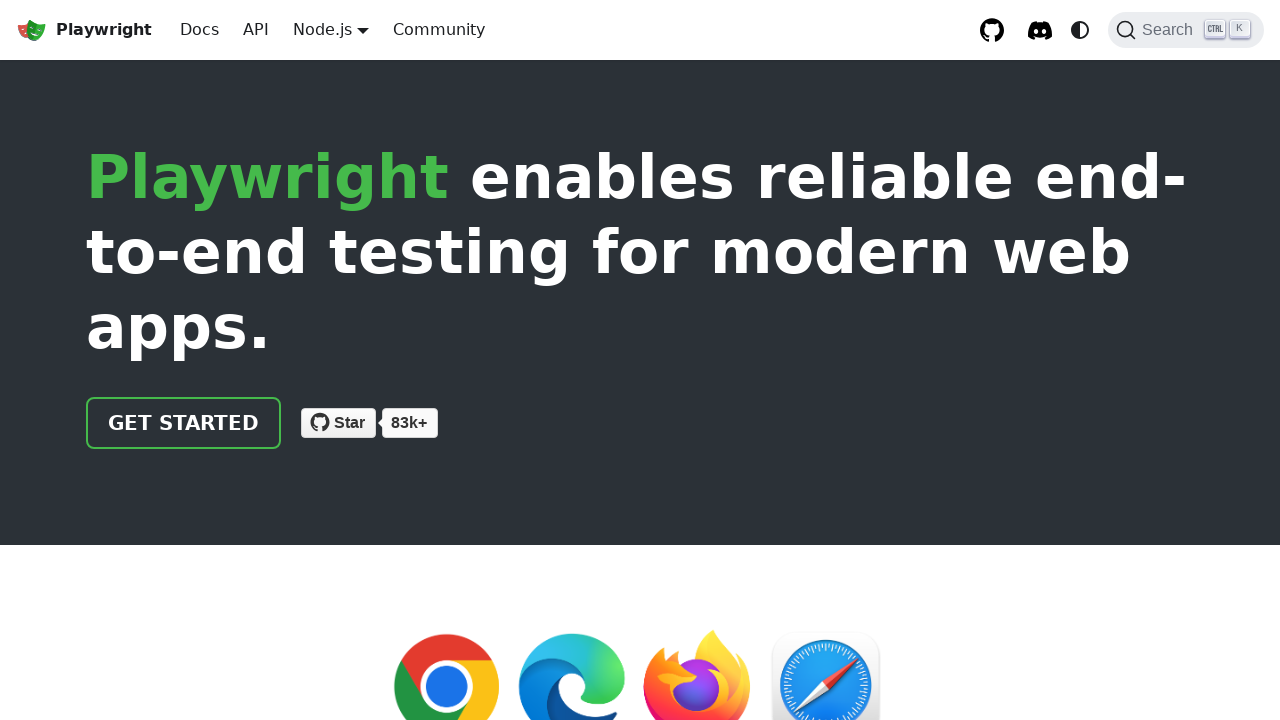

Verified 'Get started' link has correct href attribute '/docs/intro'
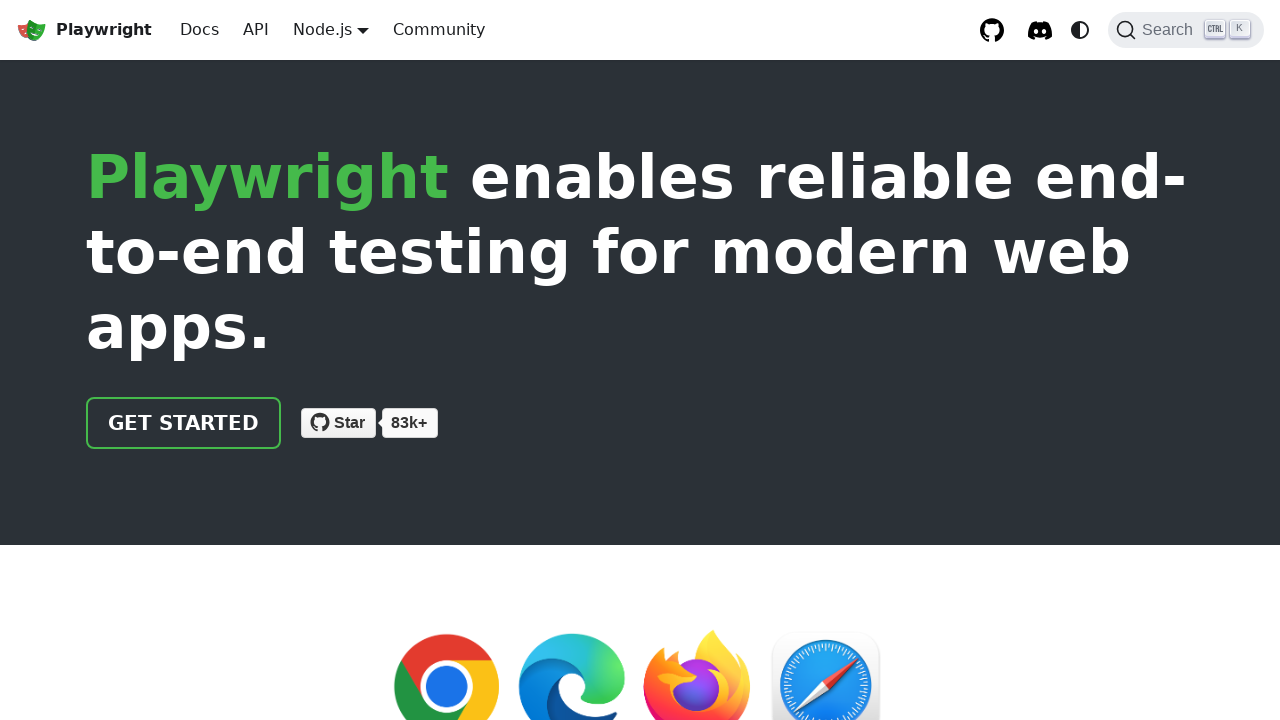

Clicked 'Get started' link at (184, 423) on internal:role=link[name="Get started"i]
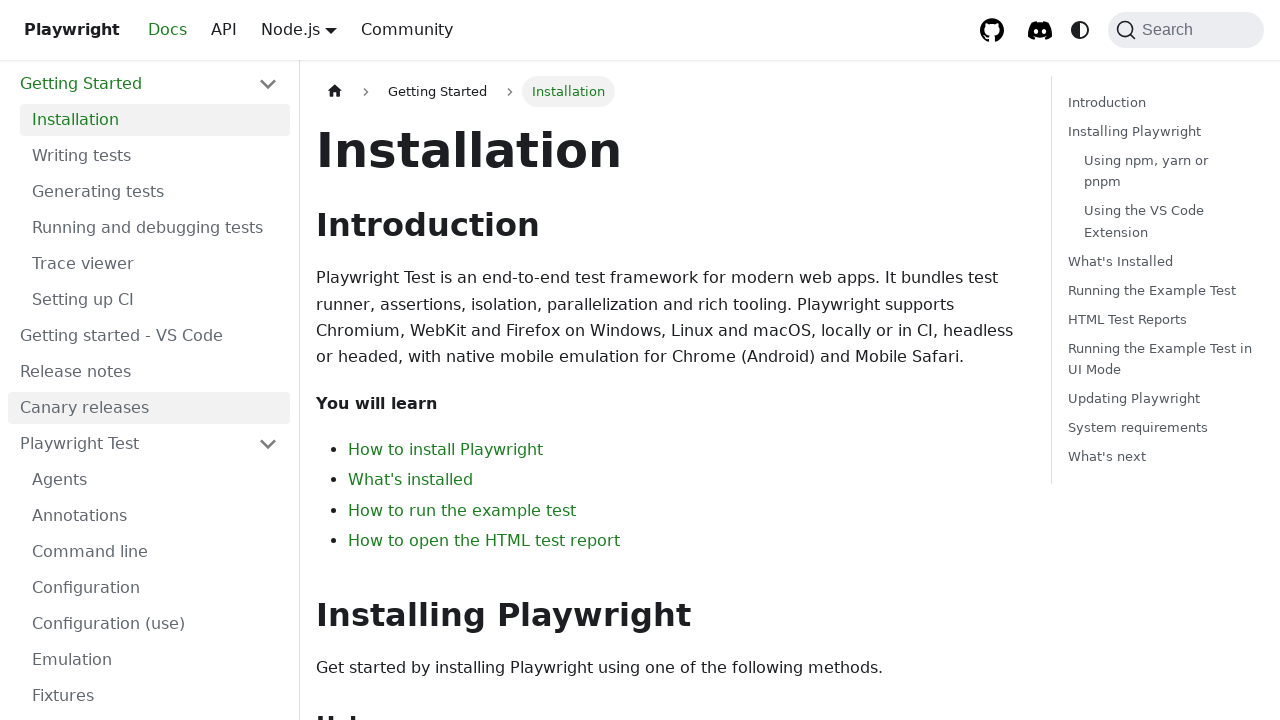

Verified navigation to intro page - URL contains 'intro'
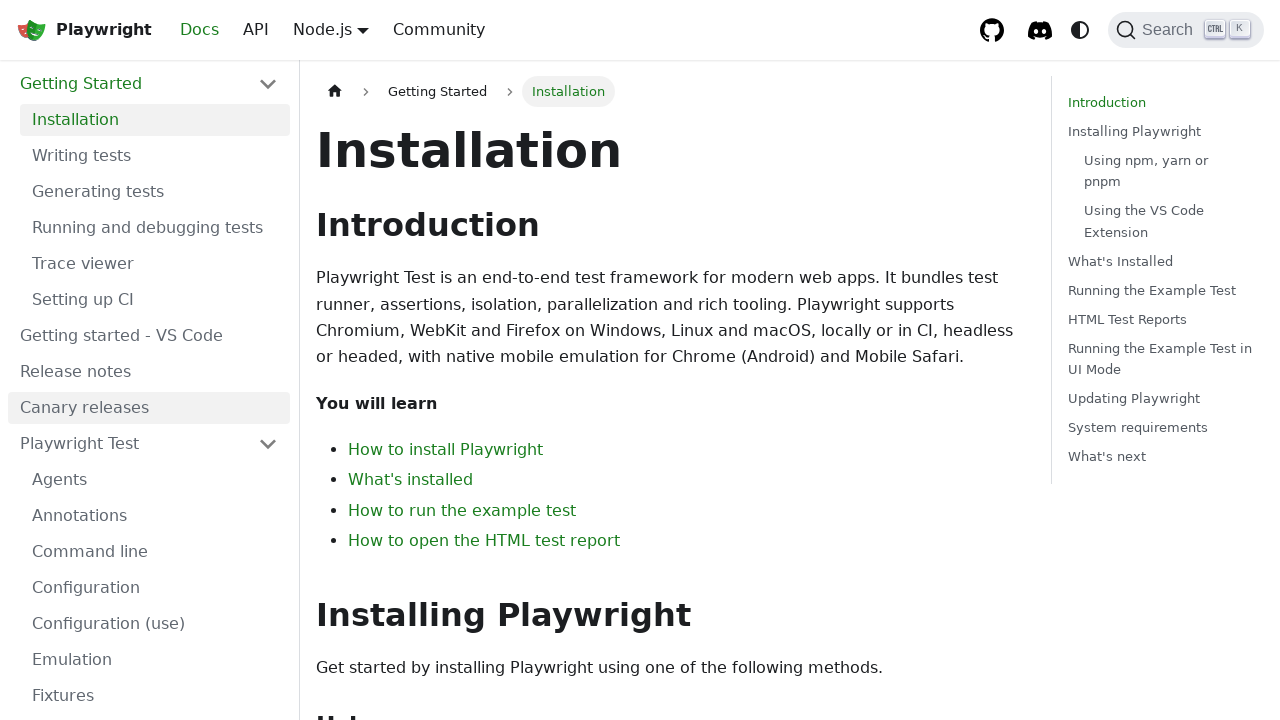

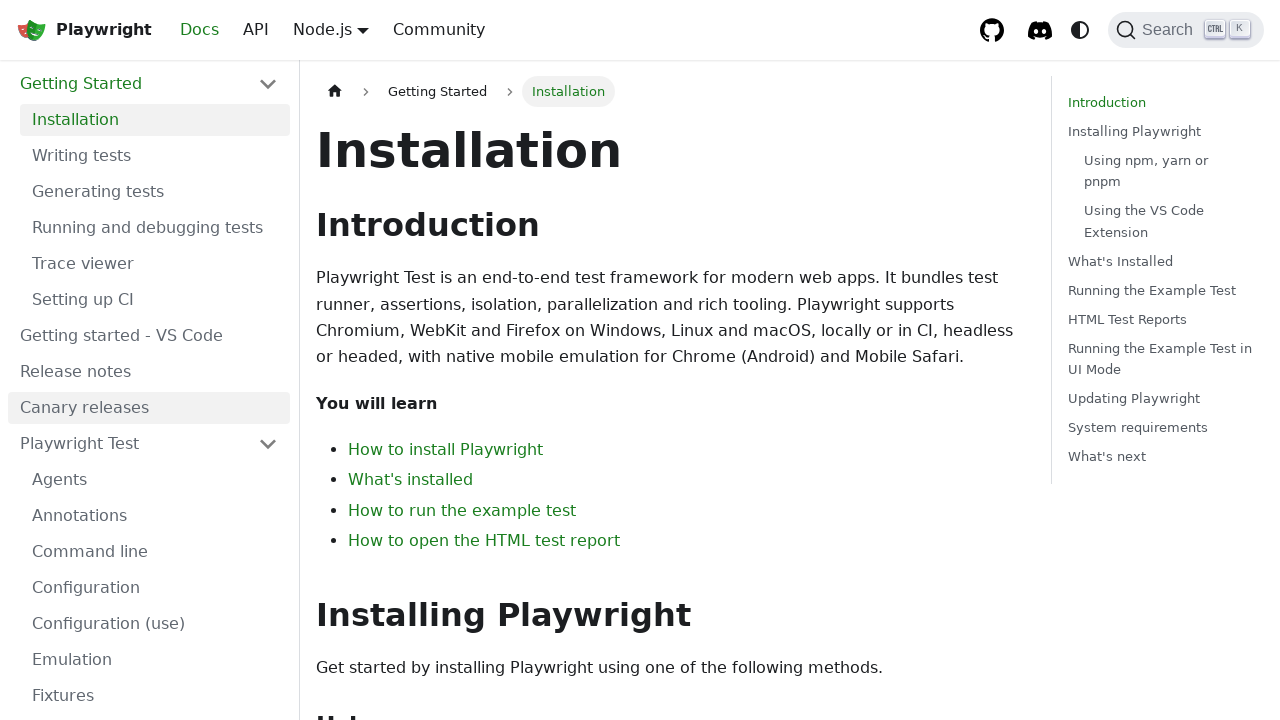